Tests validating an incorrect letter in the Hangman game by entering a letter not in the word and verifying attempts decrease

Starting URL: https://ahorcado-agiles-1acq.vercel.app/inicio?palabra=perro&pista=Animal

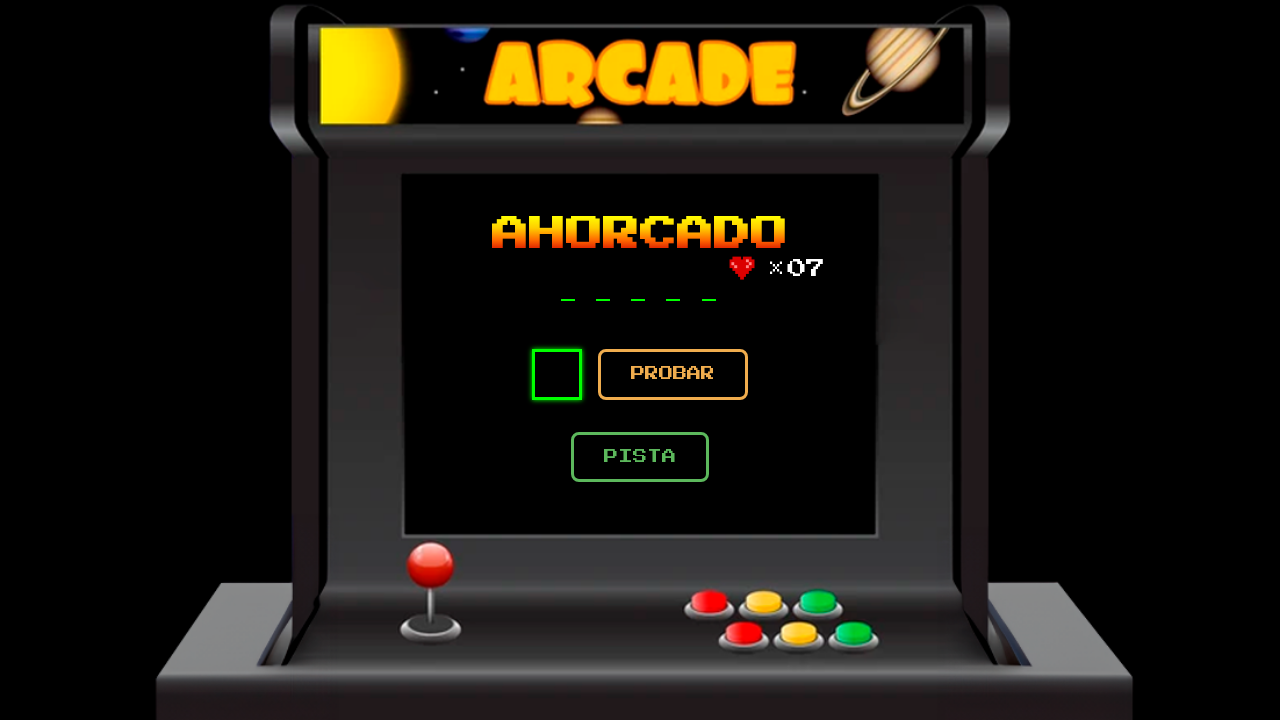

Waited for game to load with networkidle state
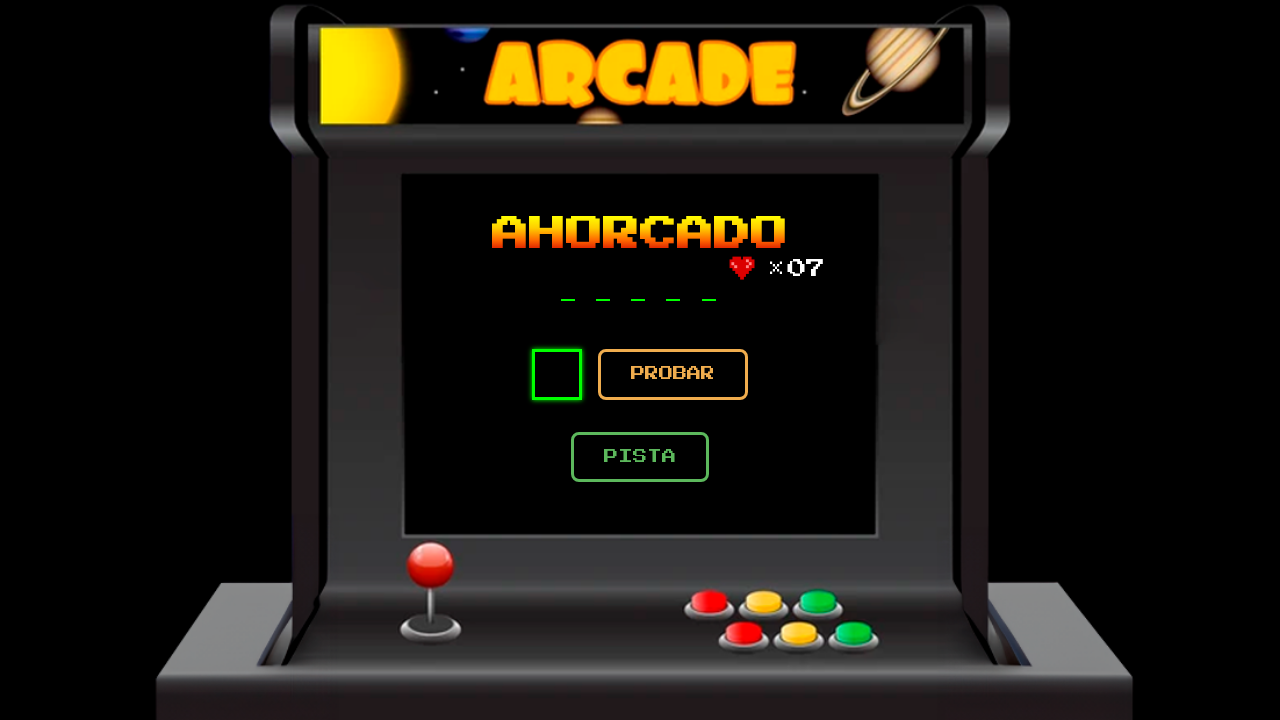

Letter input field appeared on the page
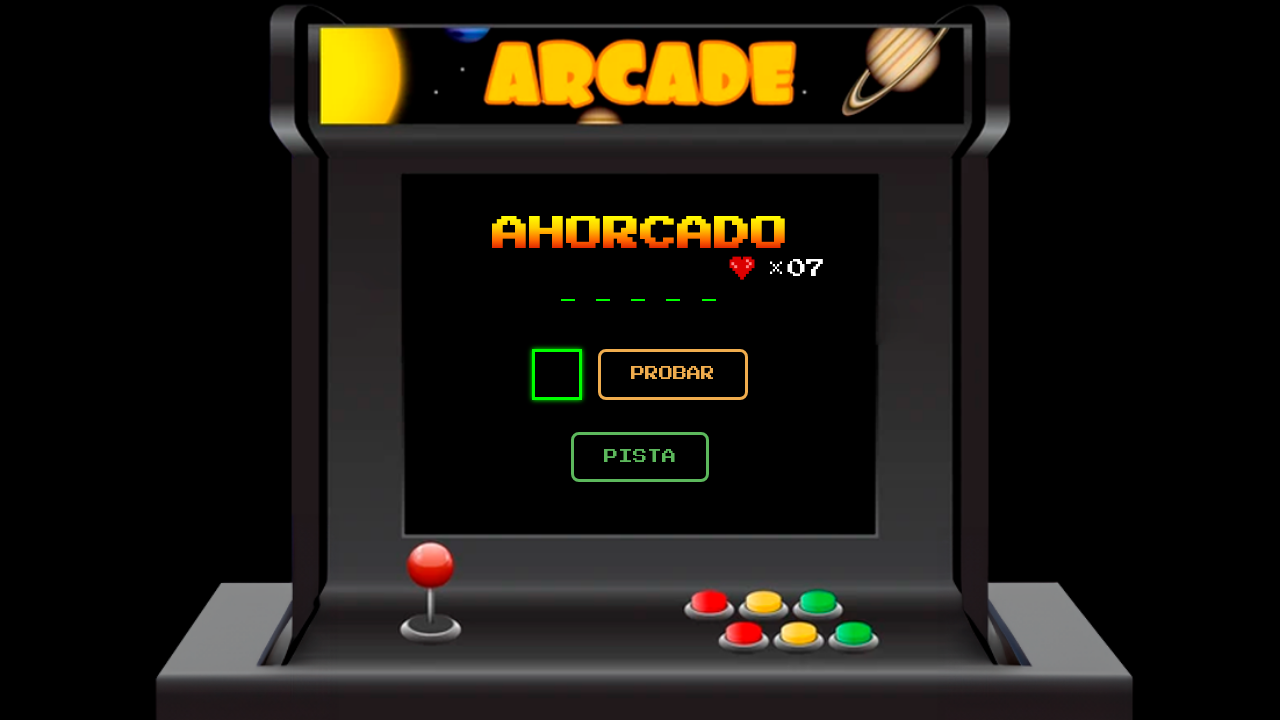

Entered letter 'z' into the input field on input[name='letra']
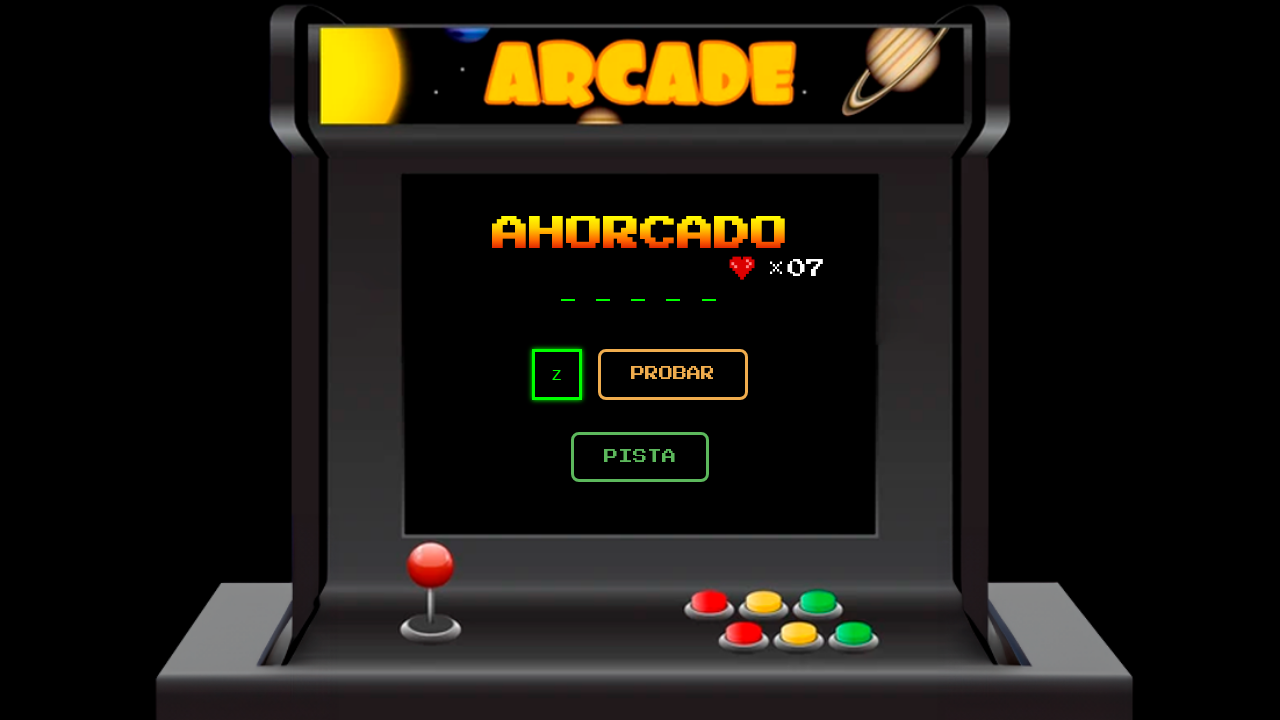

Clicked submit button to check the letter at (673, 374) on button[type='submit']
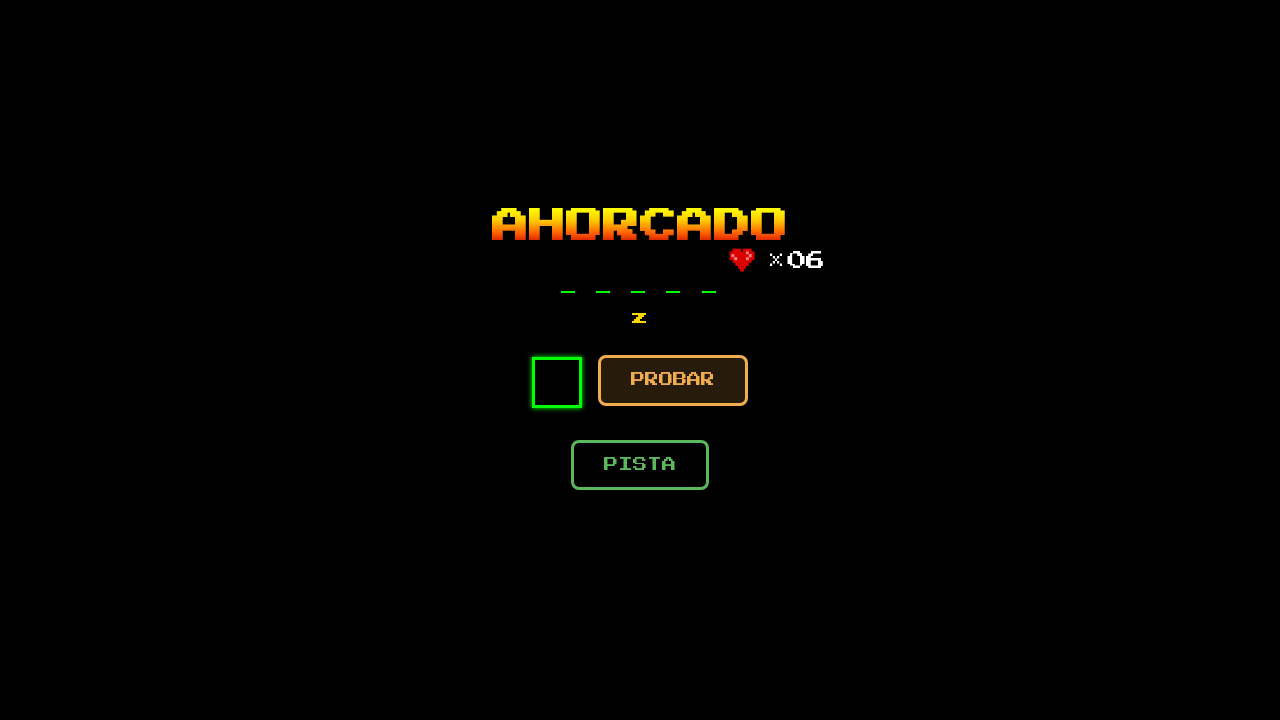

Waited 2 seconds for game response
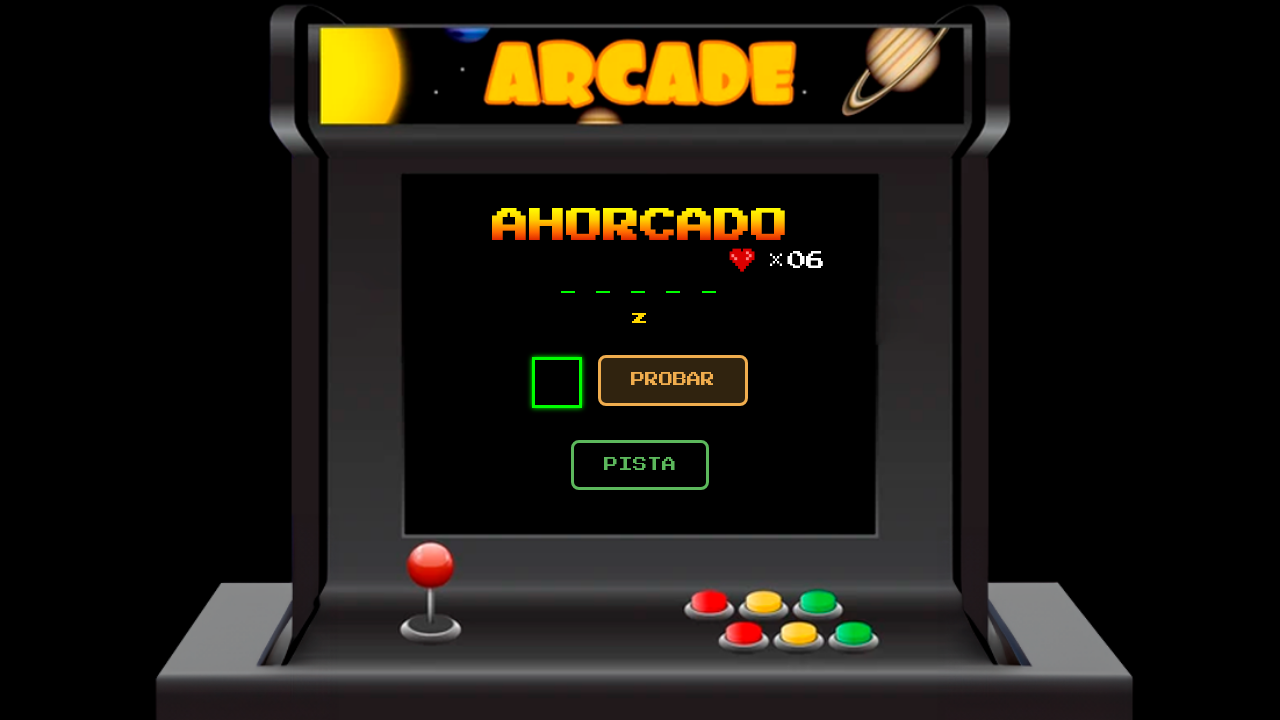

Located the attempts counter element
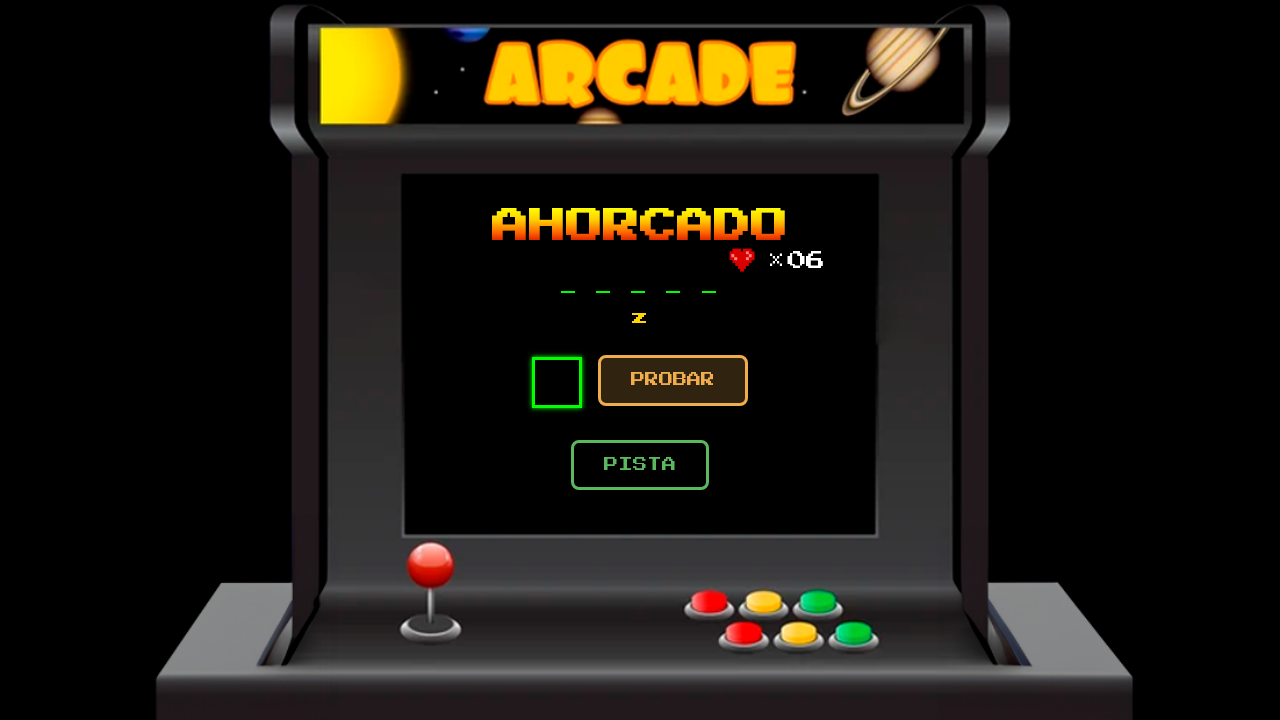

Retrieved attempts text: ×06
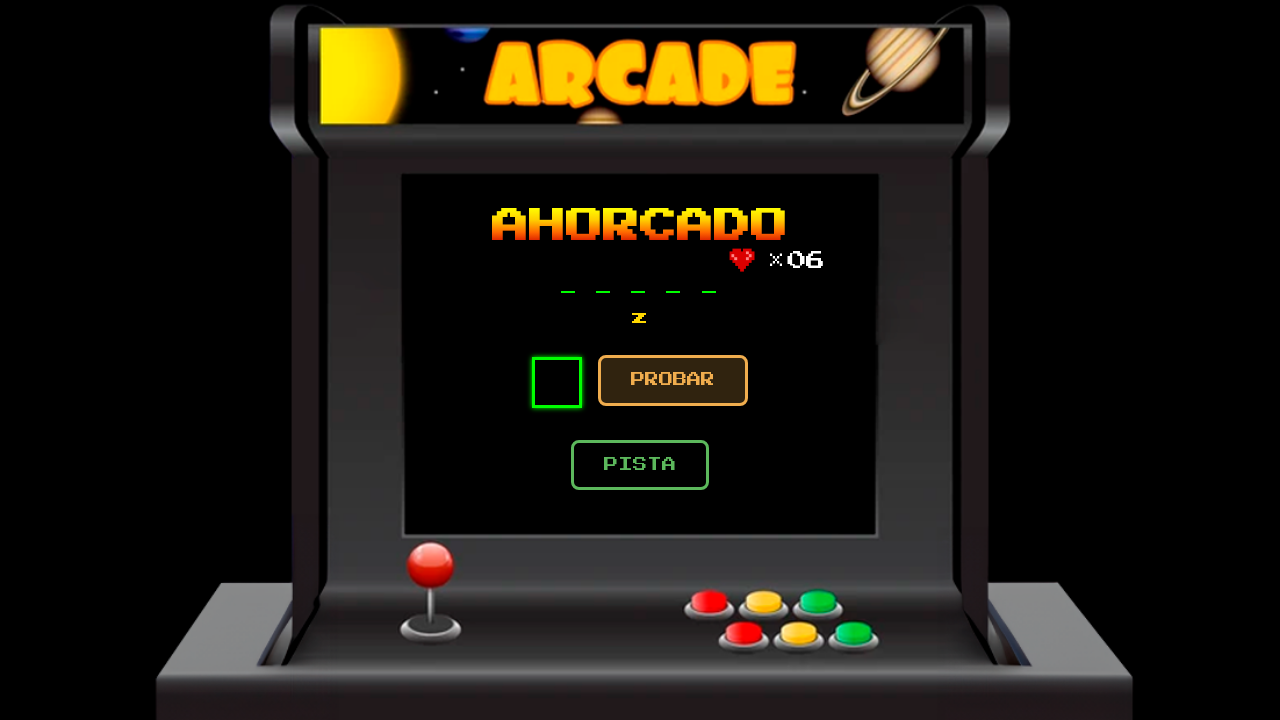

Parsed attempts number: 6
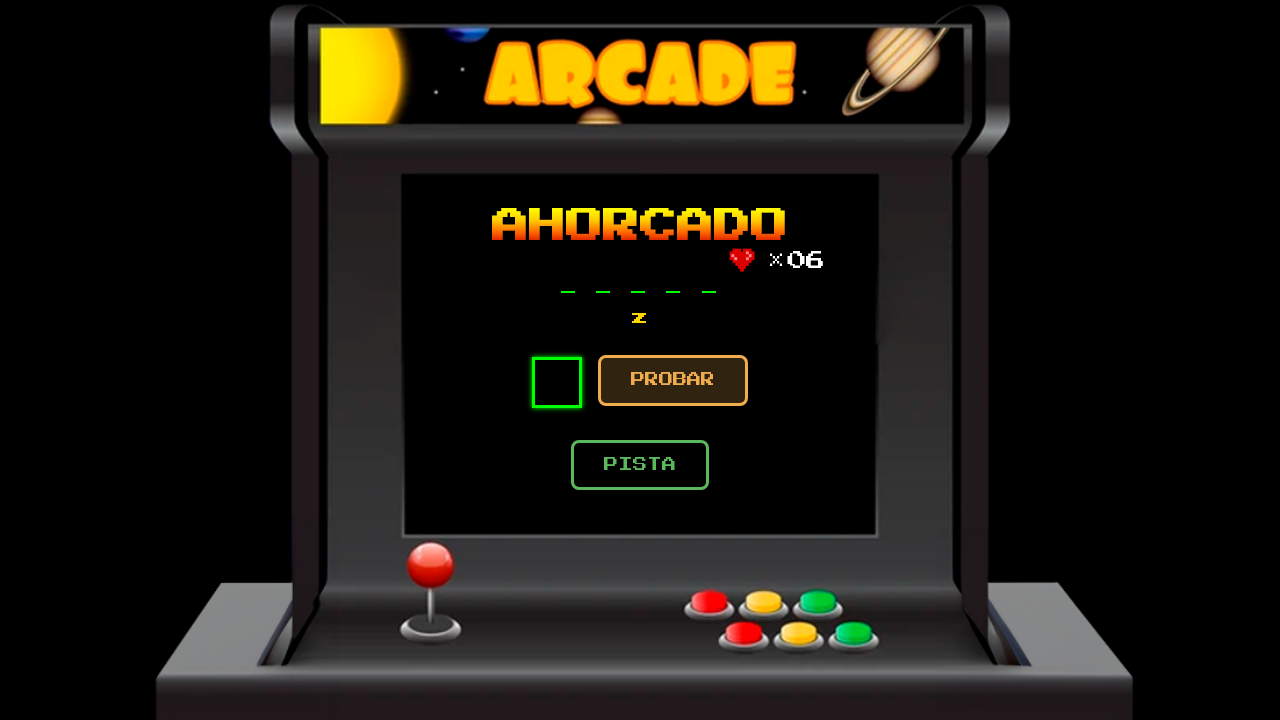

Verified attempts decreased to 6 after incorrect letter
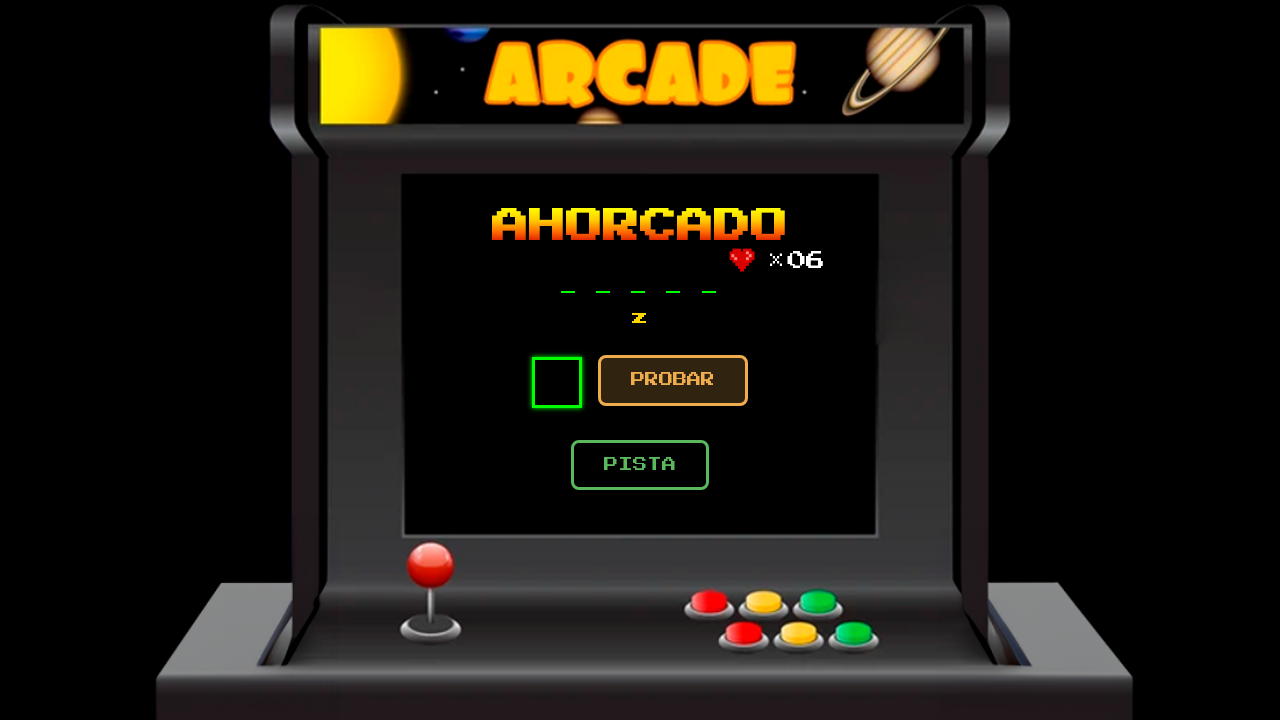

Located the used letters list element
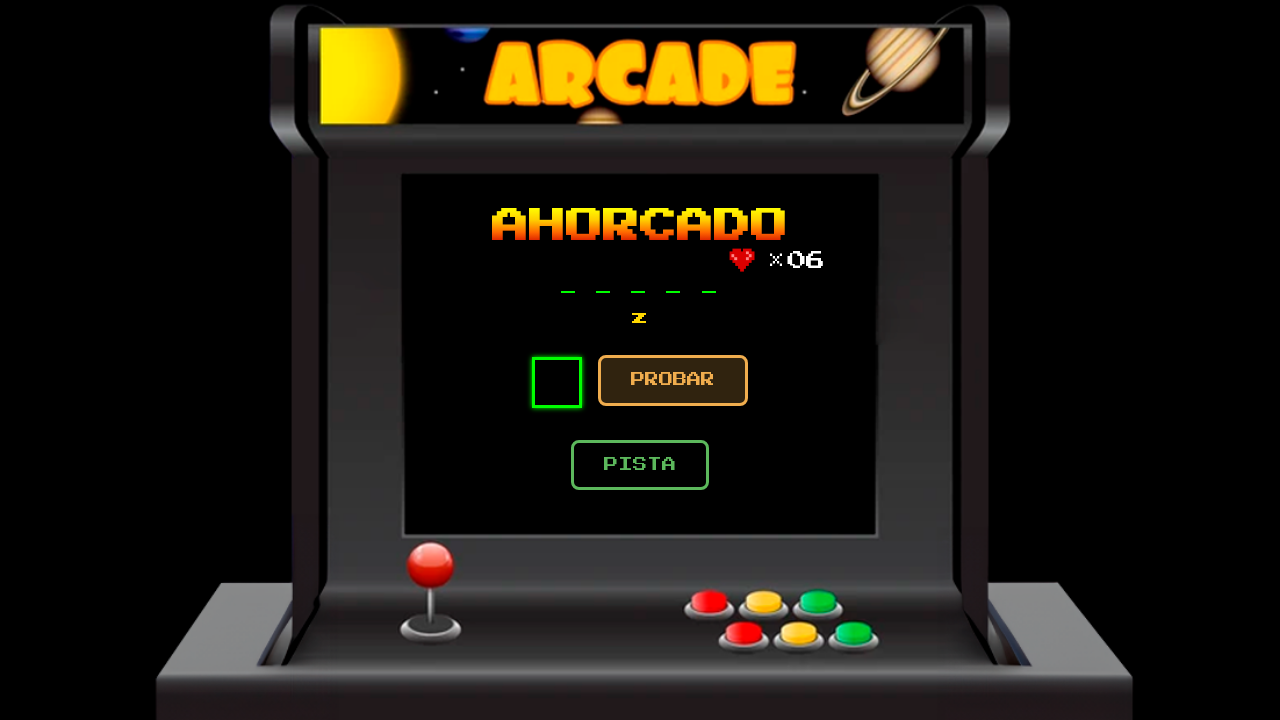

Retrieved used letters text: z
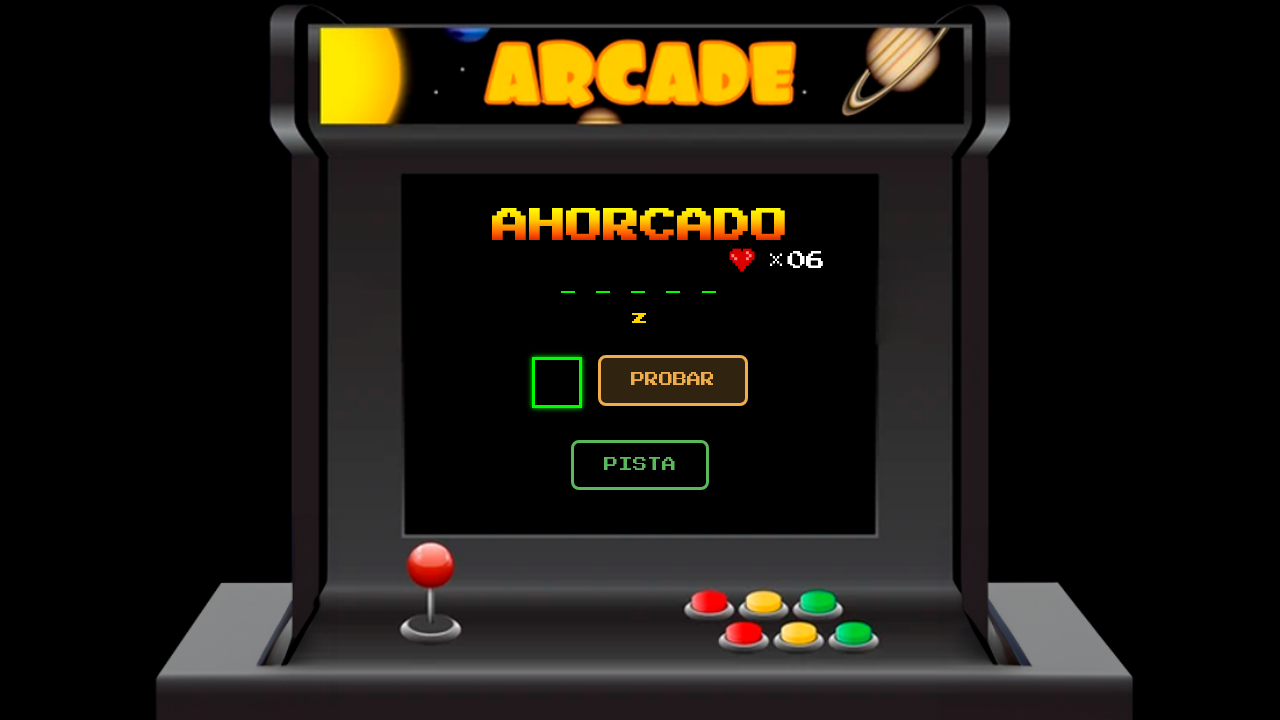

Verified letter 'z' is in the used letters list
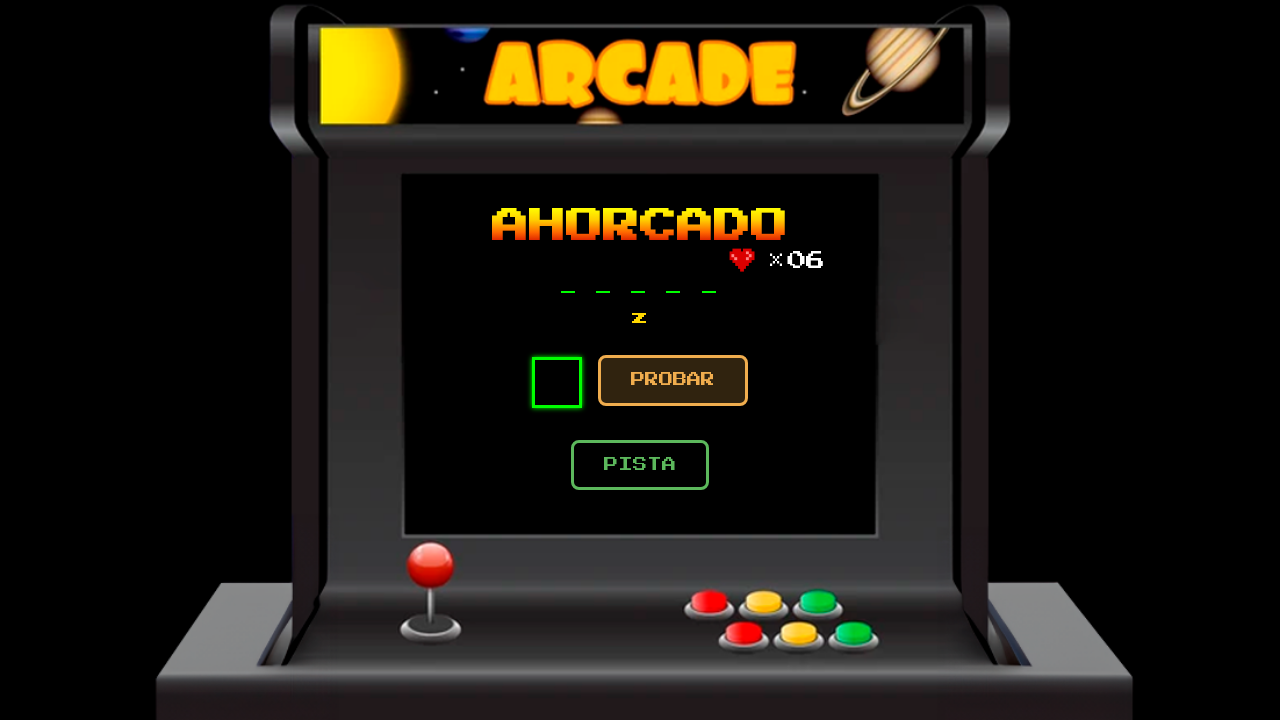

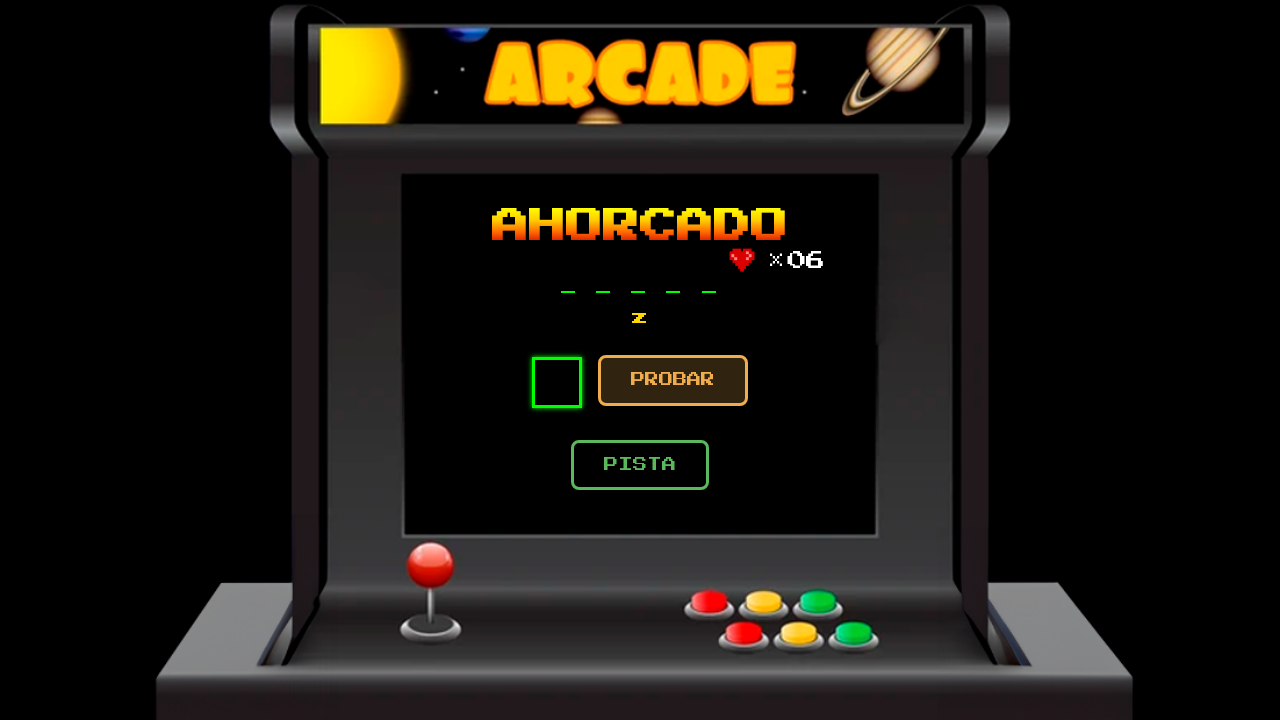